Navigates to a test blog page, verifies the page title and URL, and confirms that links are present on the page.

Starting URL: http://only-testing-blog.blogspot.in/2014/01/textbox.html

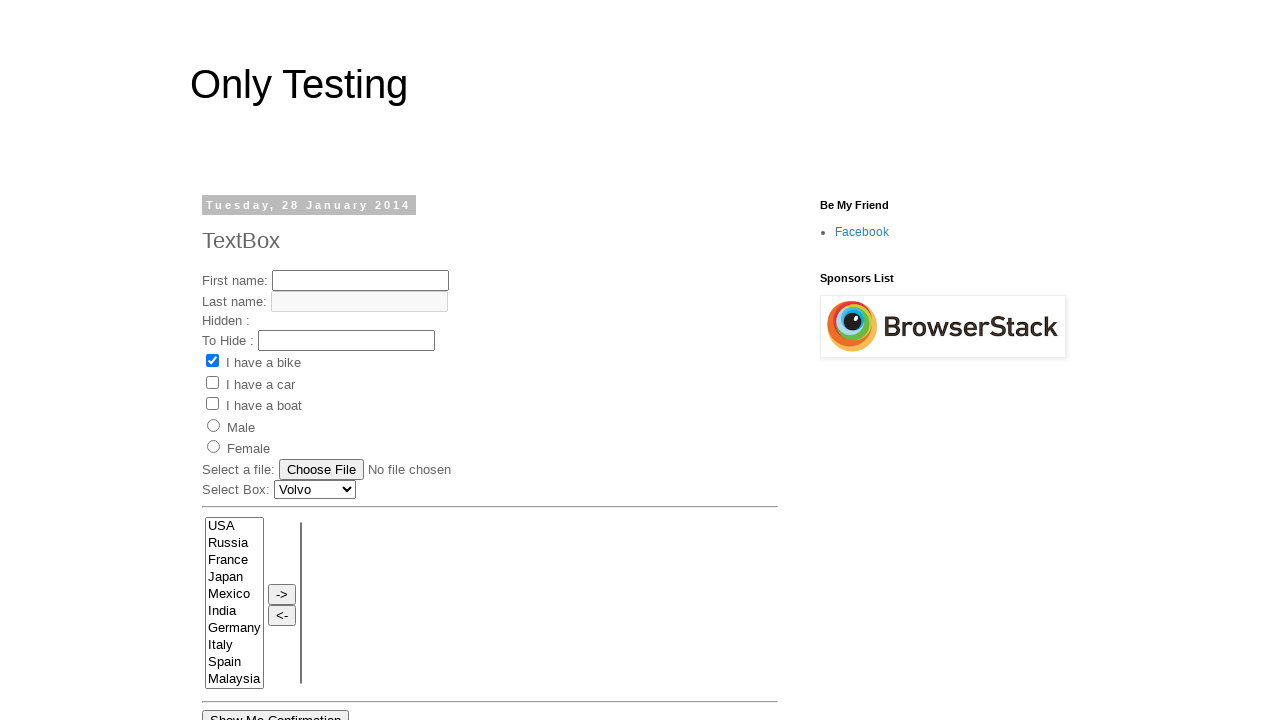

Retrieved page title
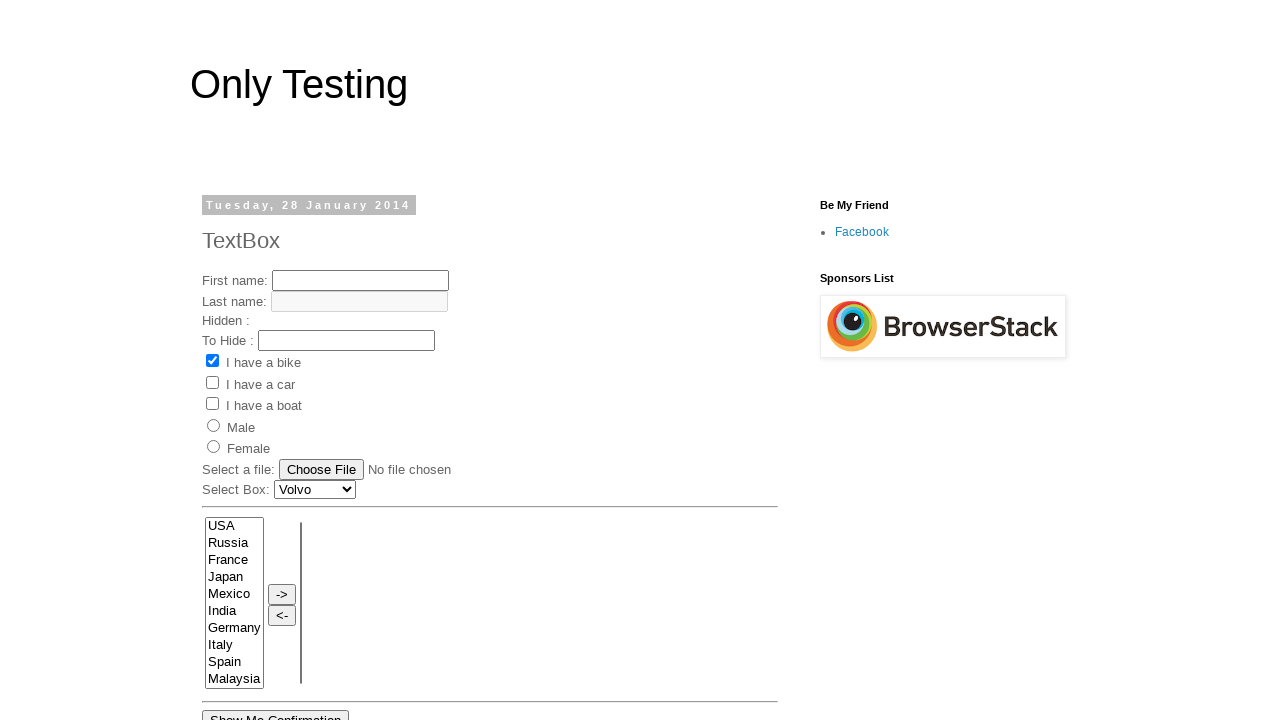

Calculated page title length
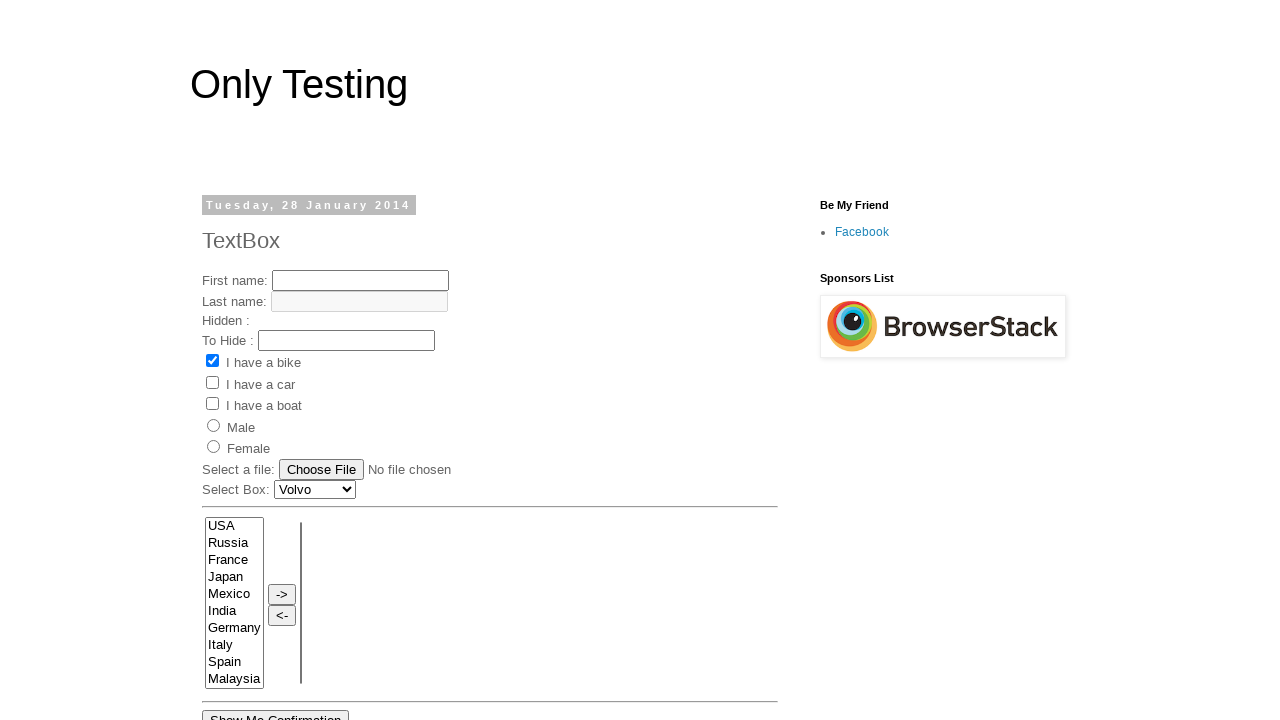

Retrieved current page URL
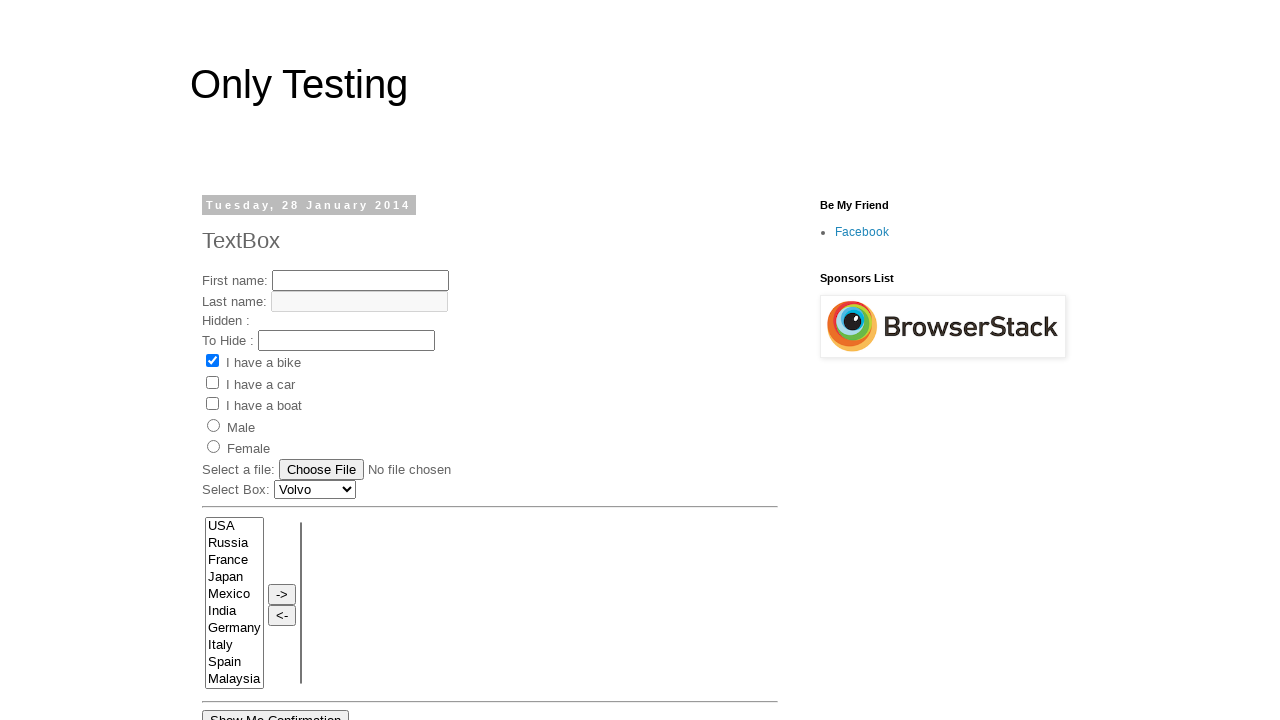

Extracted domain name using JavaScript
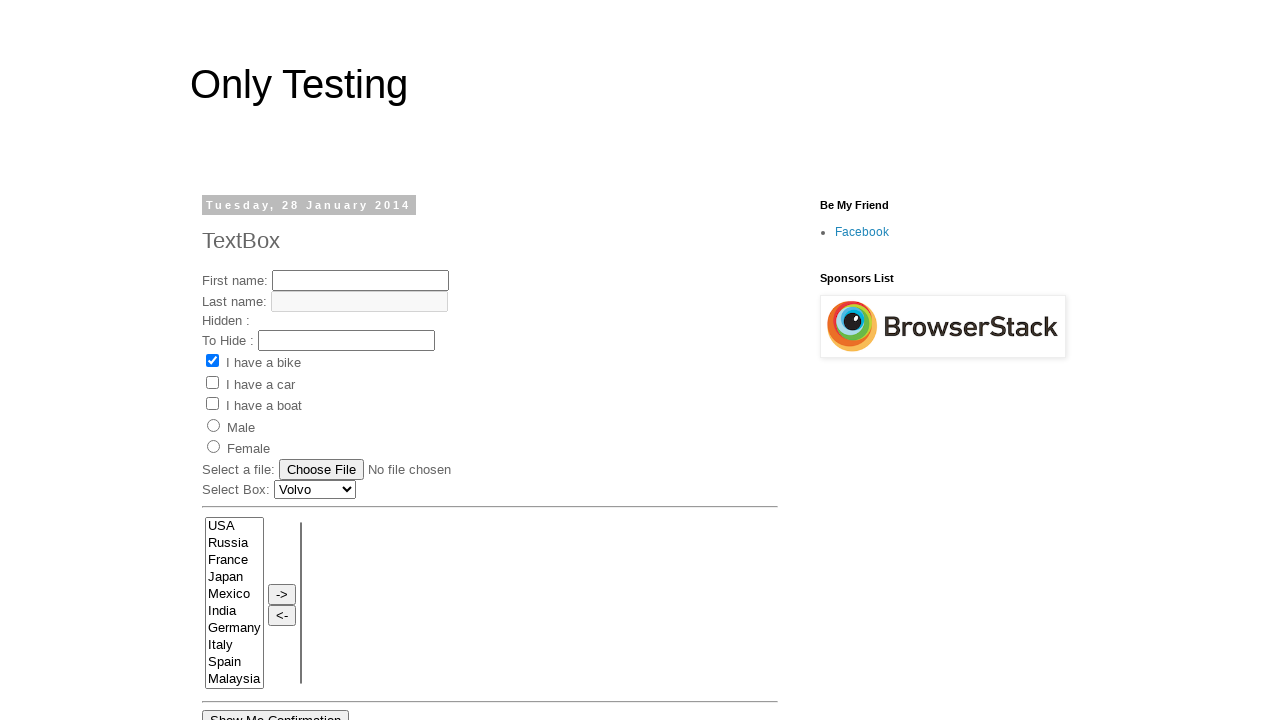

Waited for links to be present on the page
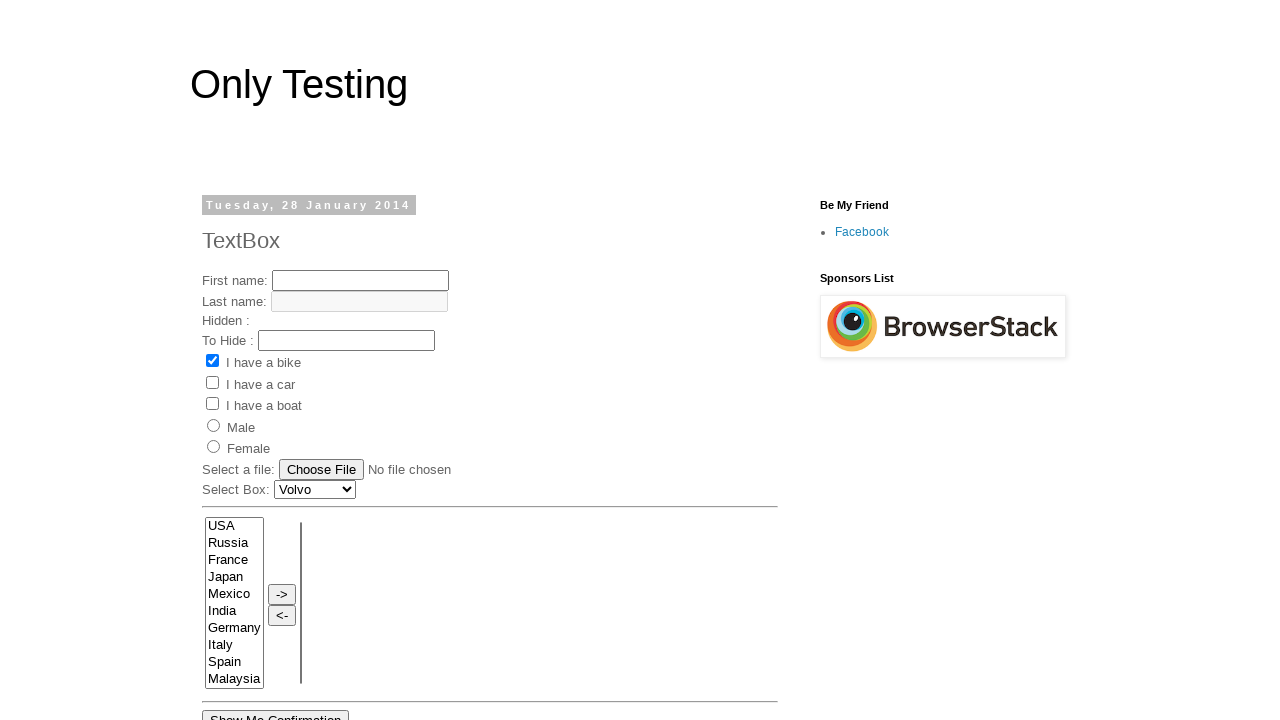

Verified links exist on page - found 17 links
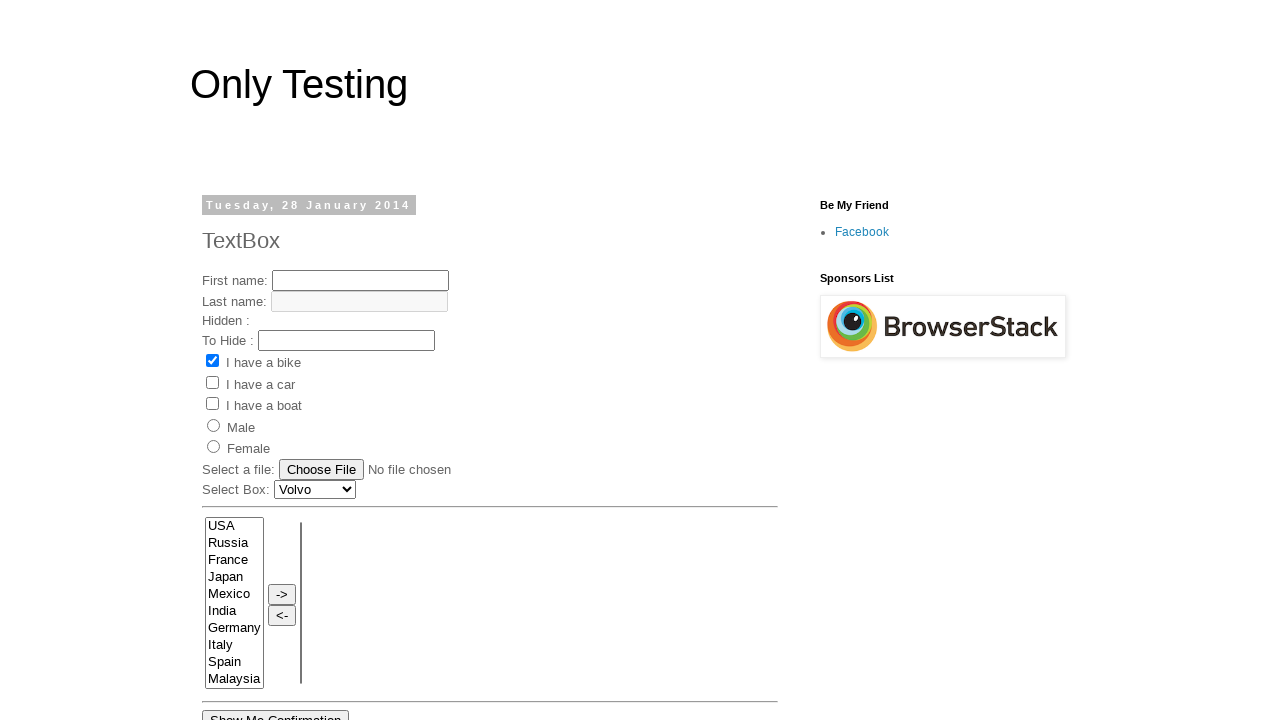

URL verification failed - incorrect URL opened
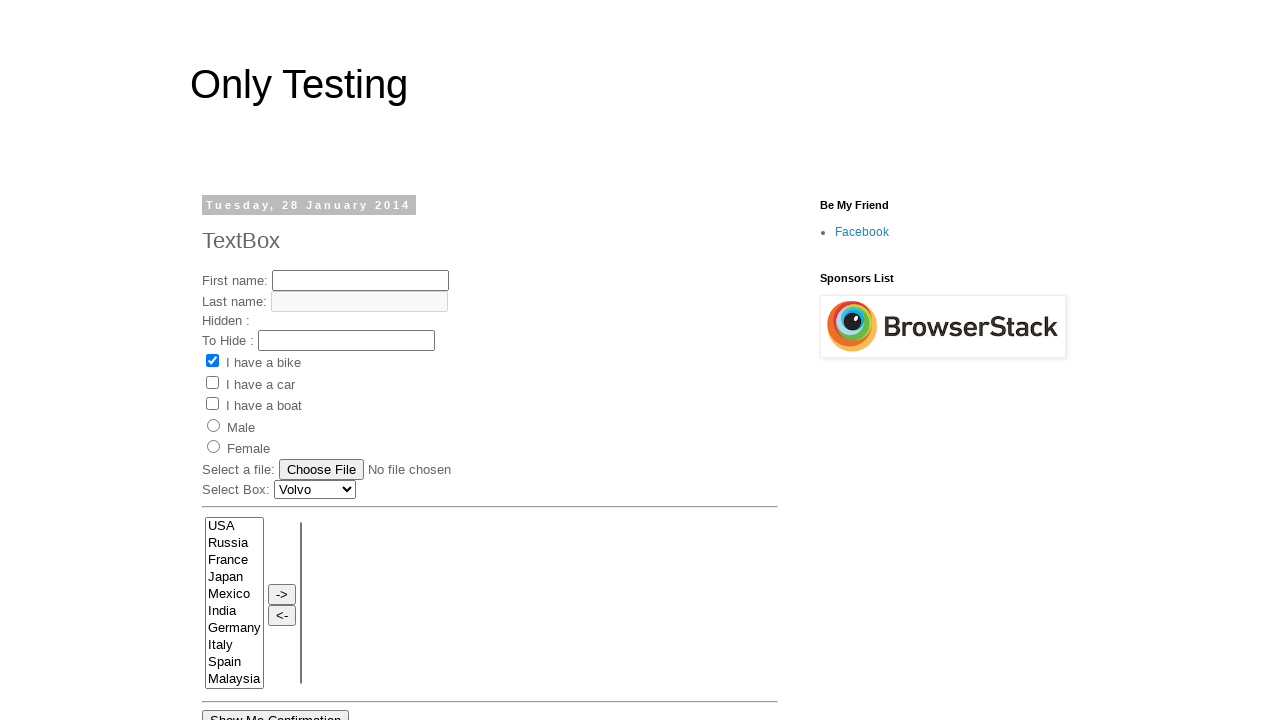

Verified page title matches expected value 'Only Testing: TextBox'
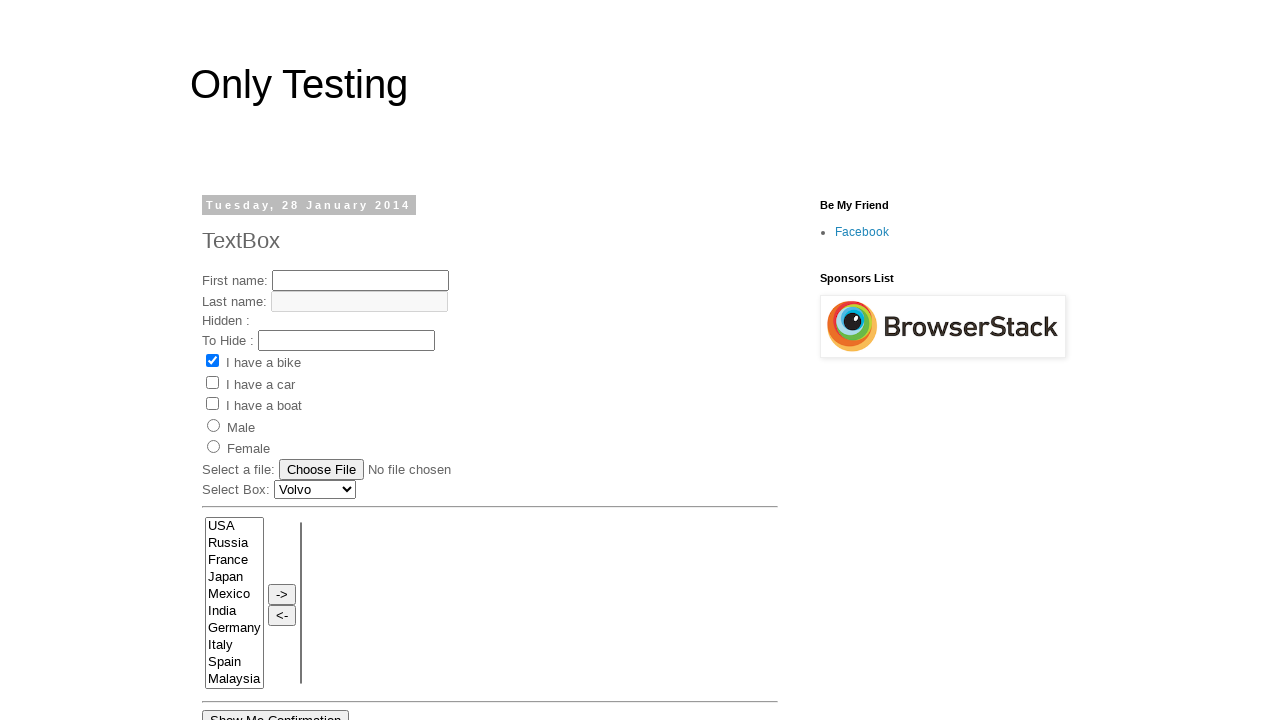

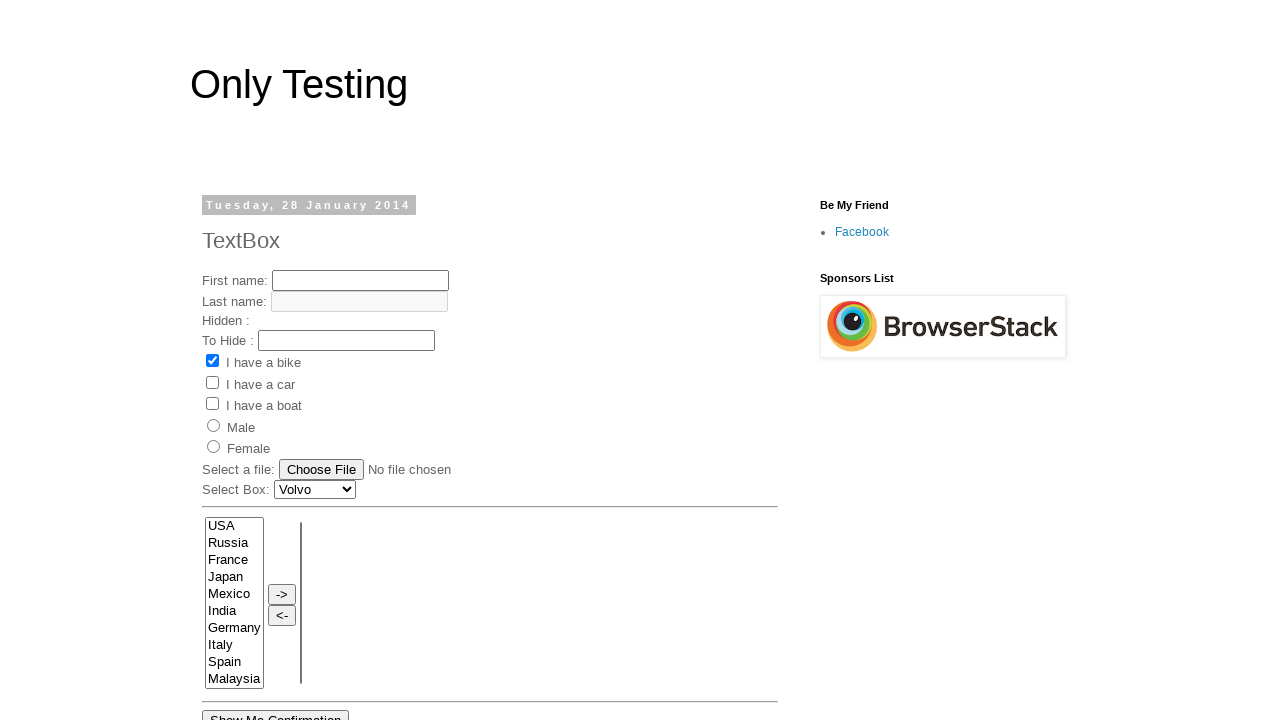